Navigates to Rahul Shetty Academy homepage and verifies the page loads by checking that the title and URL are accessible

Starting URL: http://rahulshettyacademy.com/

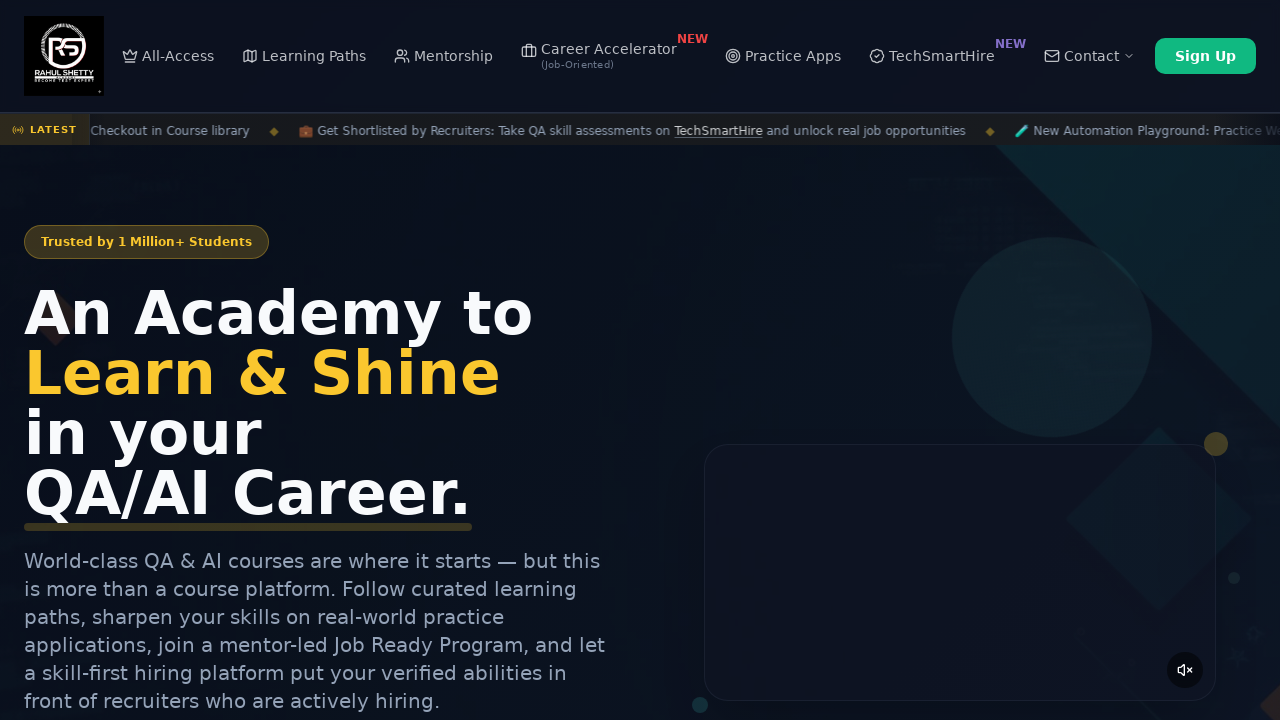

Waited for page to reach domcontentloaded state
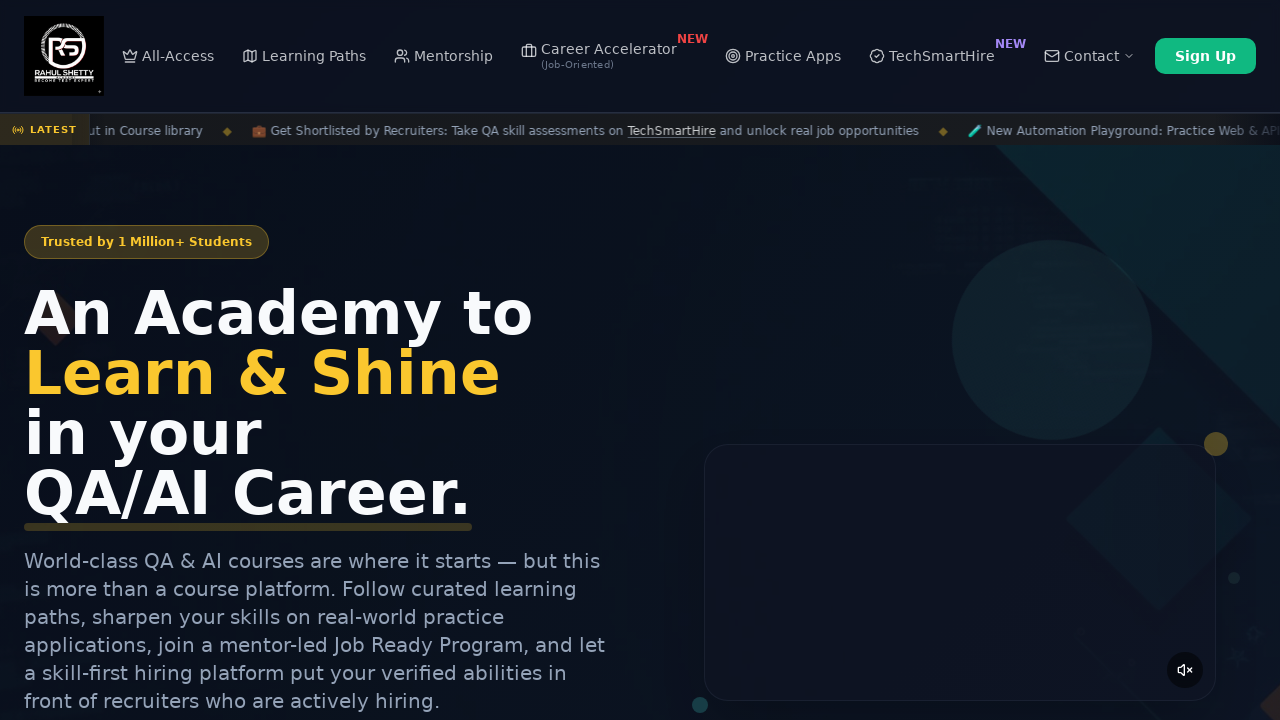

Retrieved page title
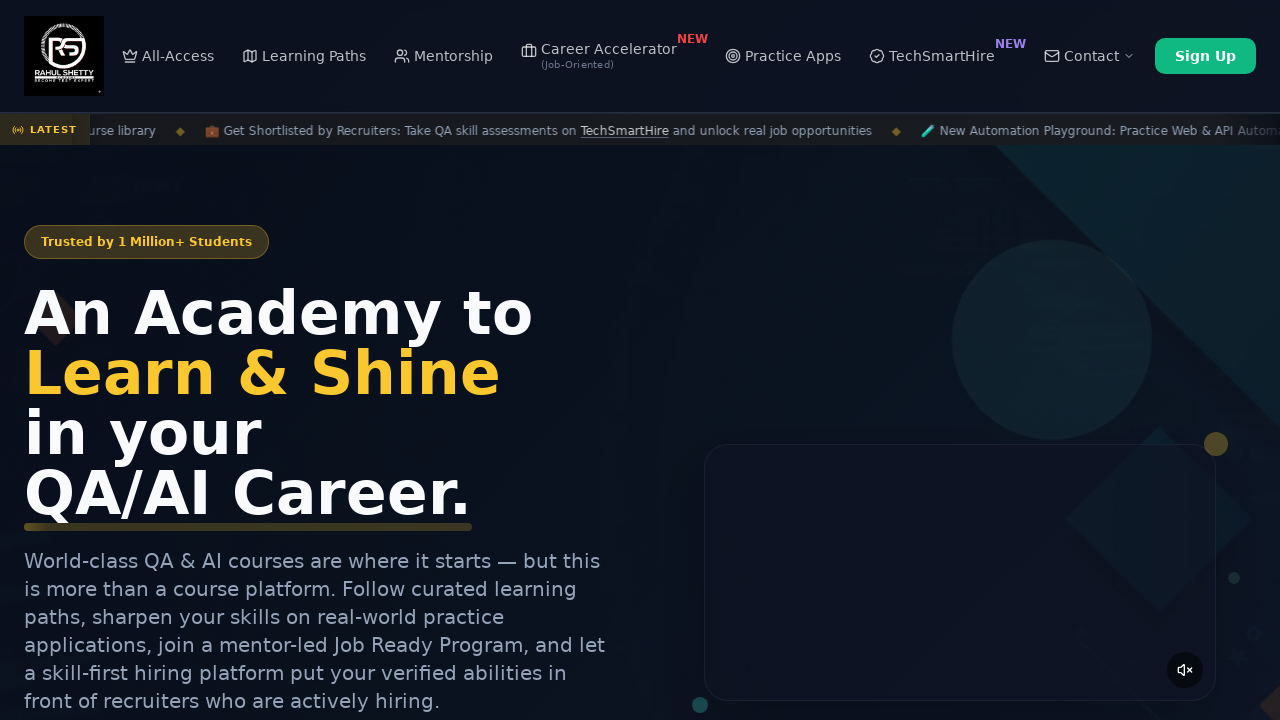

Verified page title is not empty
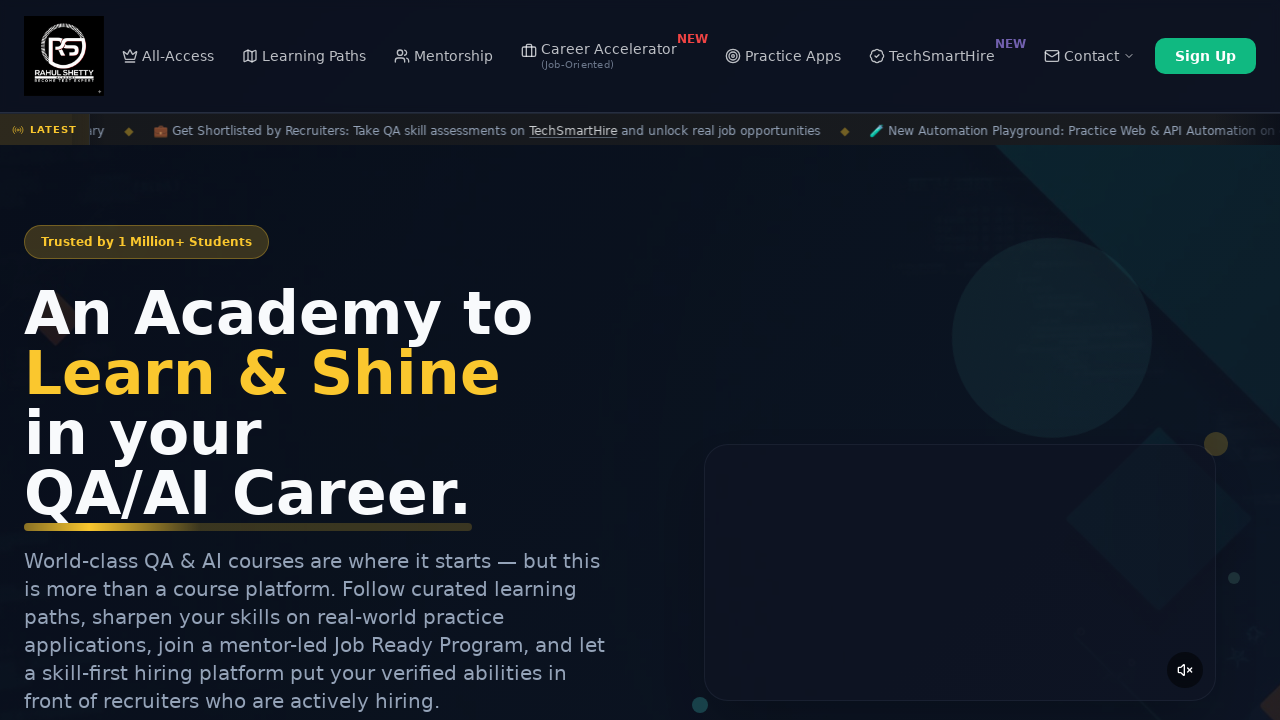

Retrieved current page URL
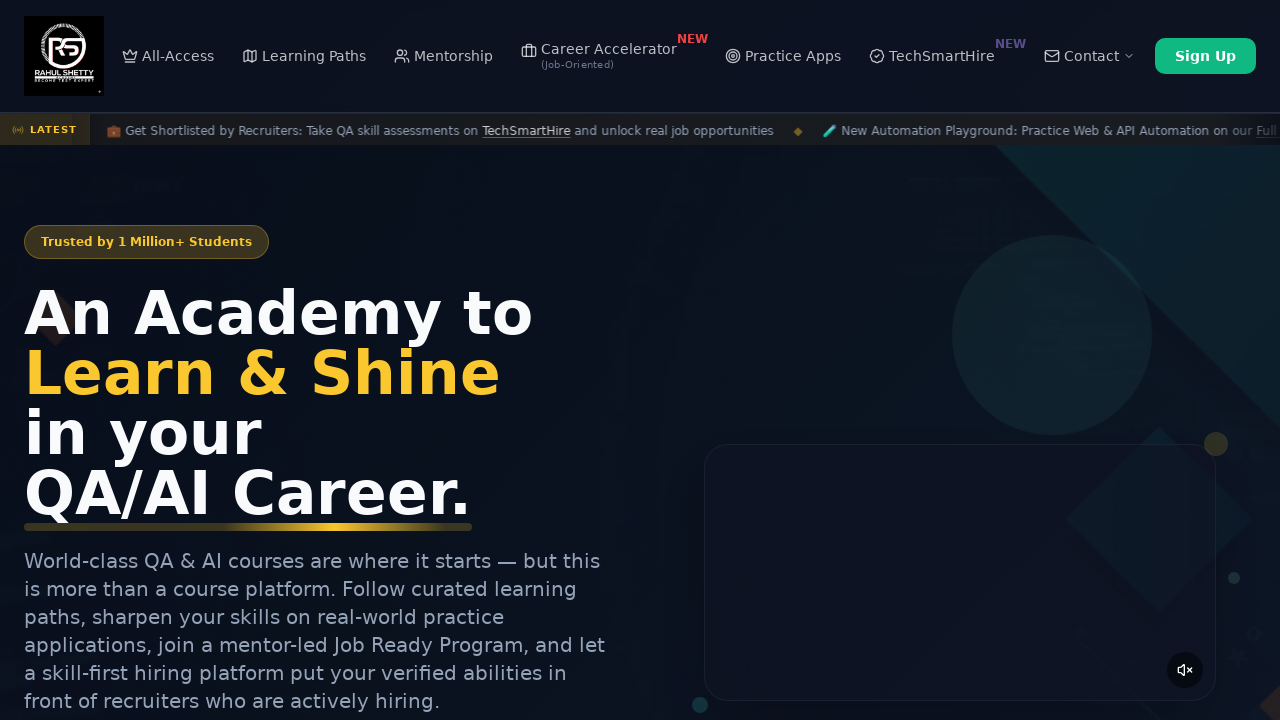

Verified URL contains 'rahulshettyacademy.com'
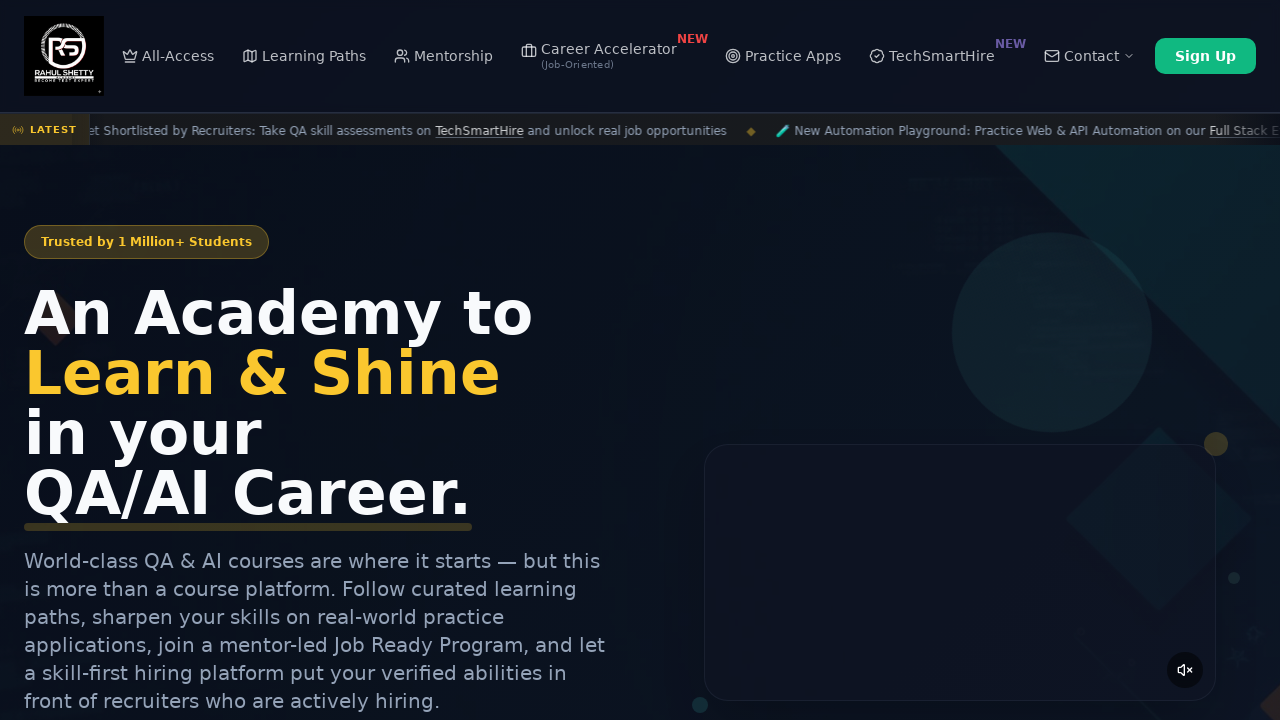

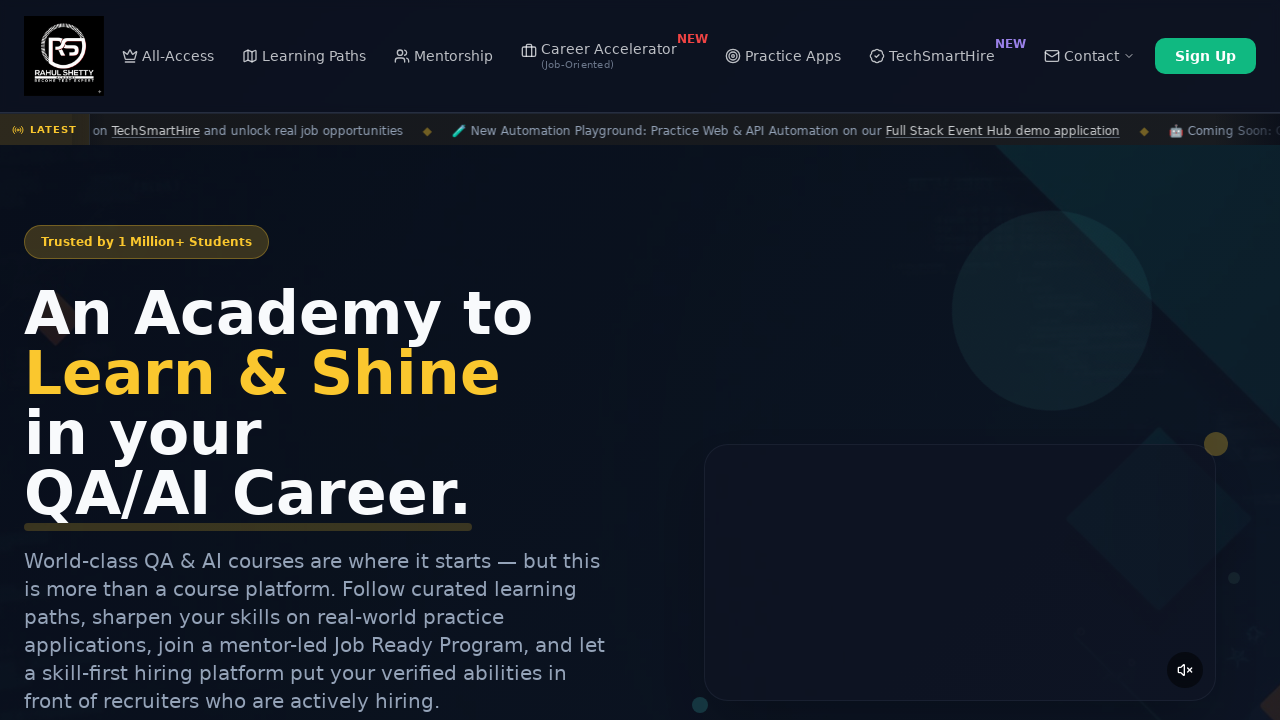